Tests a math quiz page by reading two numbers from the page, calculating their sum, selecting the correct answer from a dropdown, and submitting the form

Starting URL: https://suninjuly.github.io/selects2.html

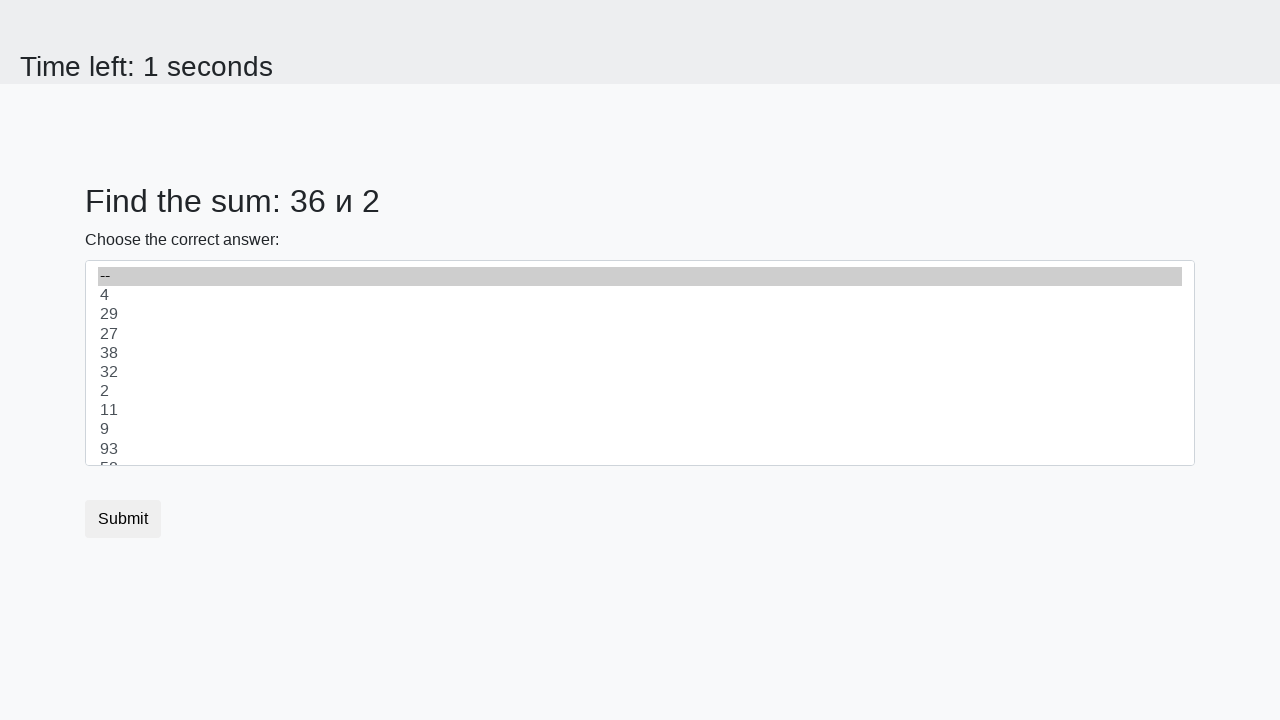

Retrieved first number from page element #num1
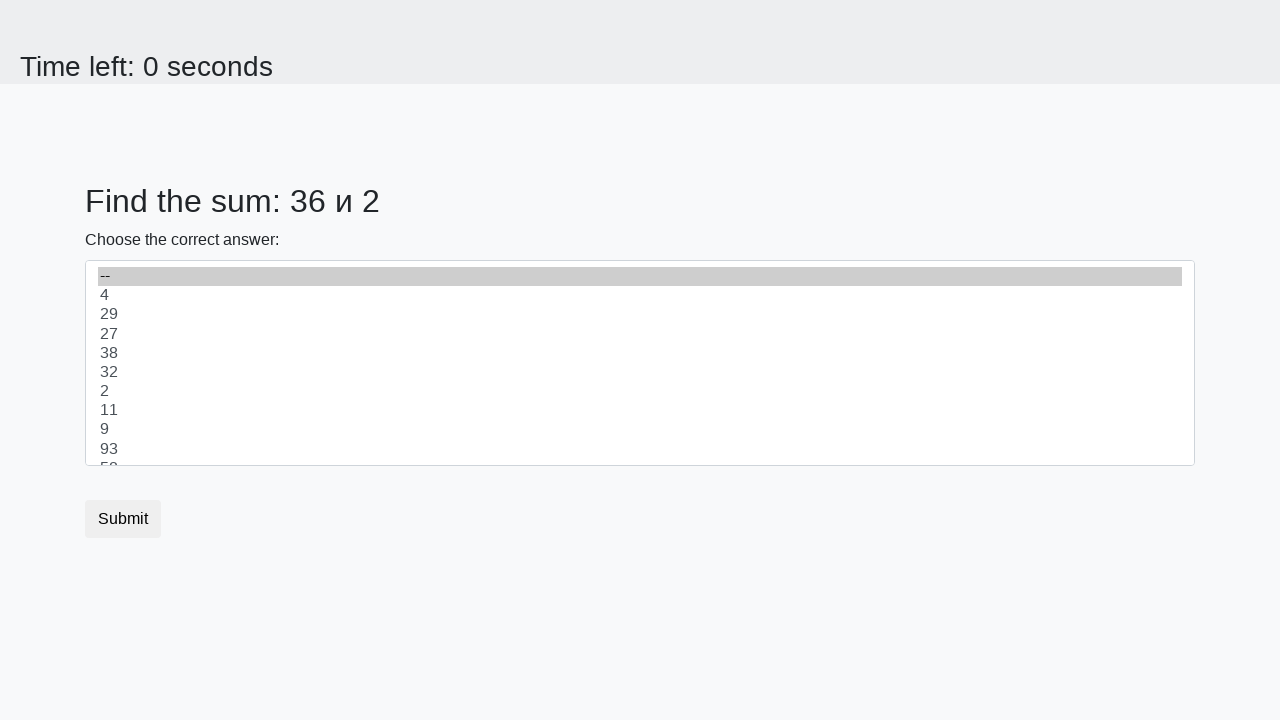

Retrieved second number from page element #num2
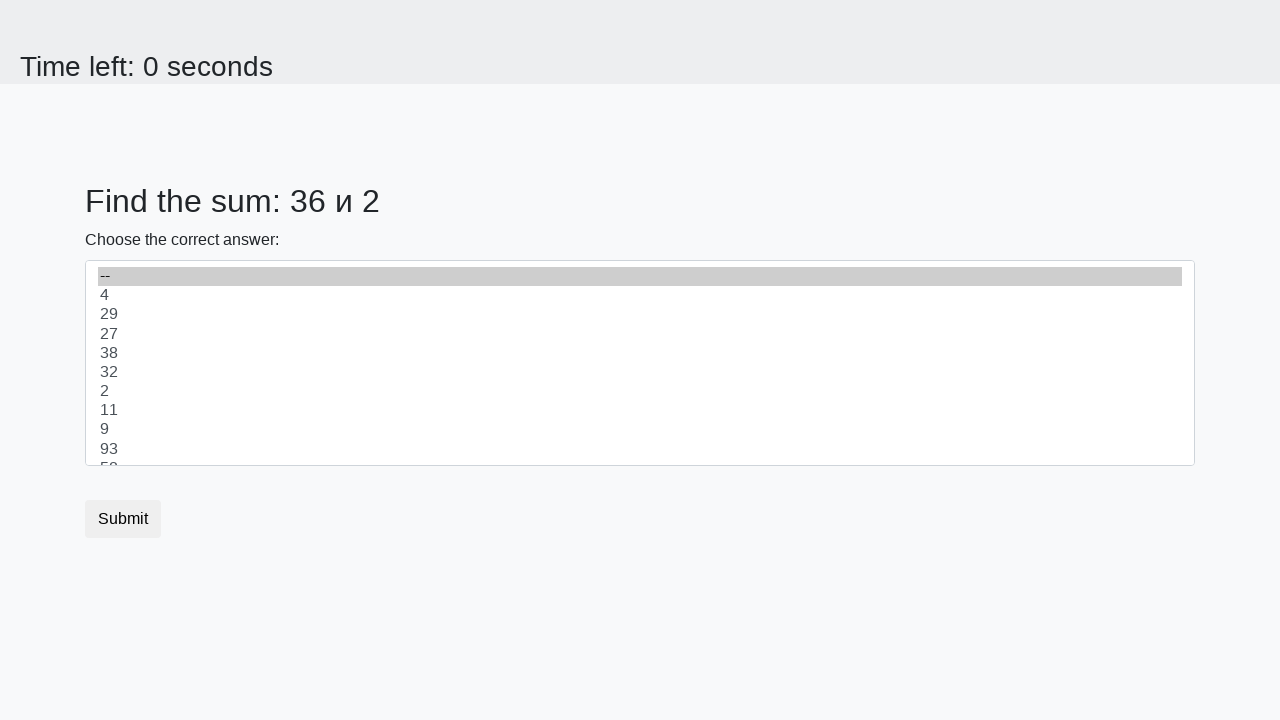

Calculated sum of numbers: 36 + 2 = 38
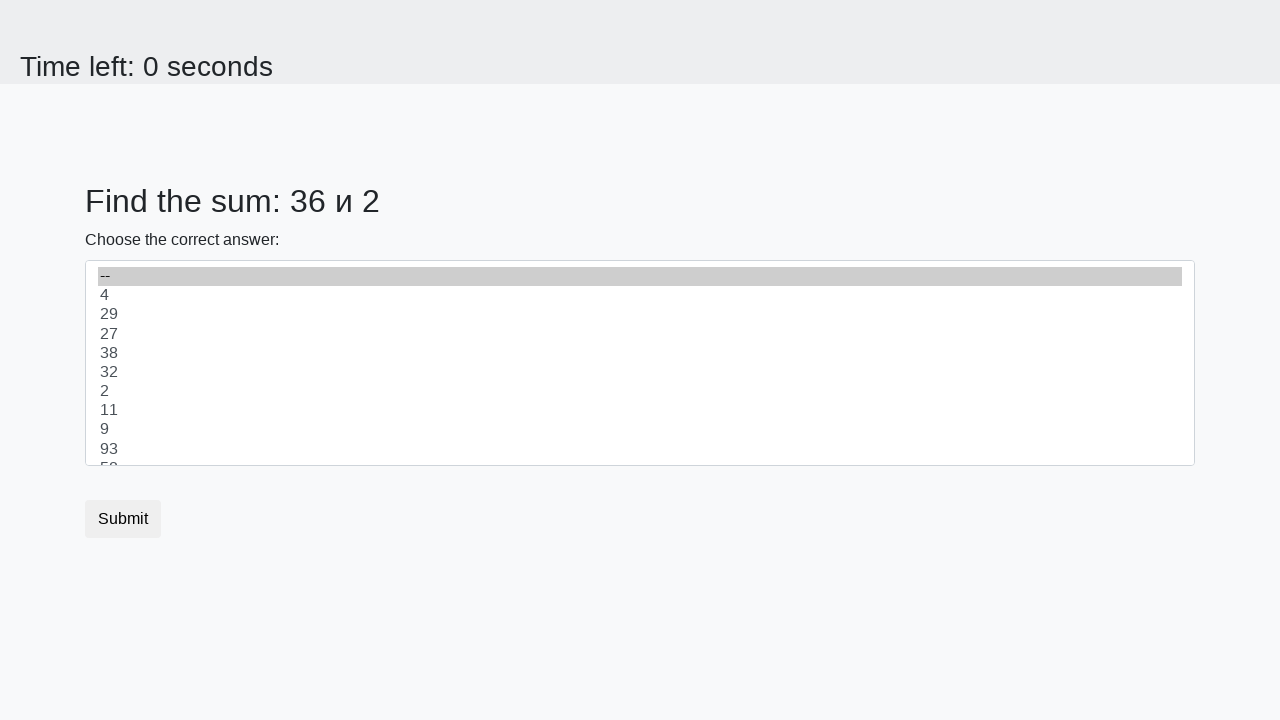

Clicked dropdown to open it at (640, 363) on #dropdown
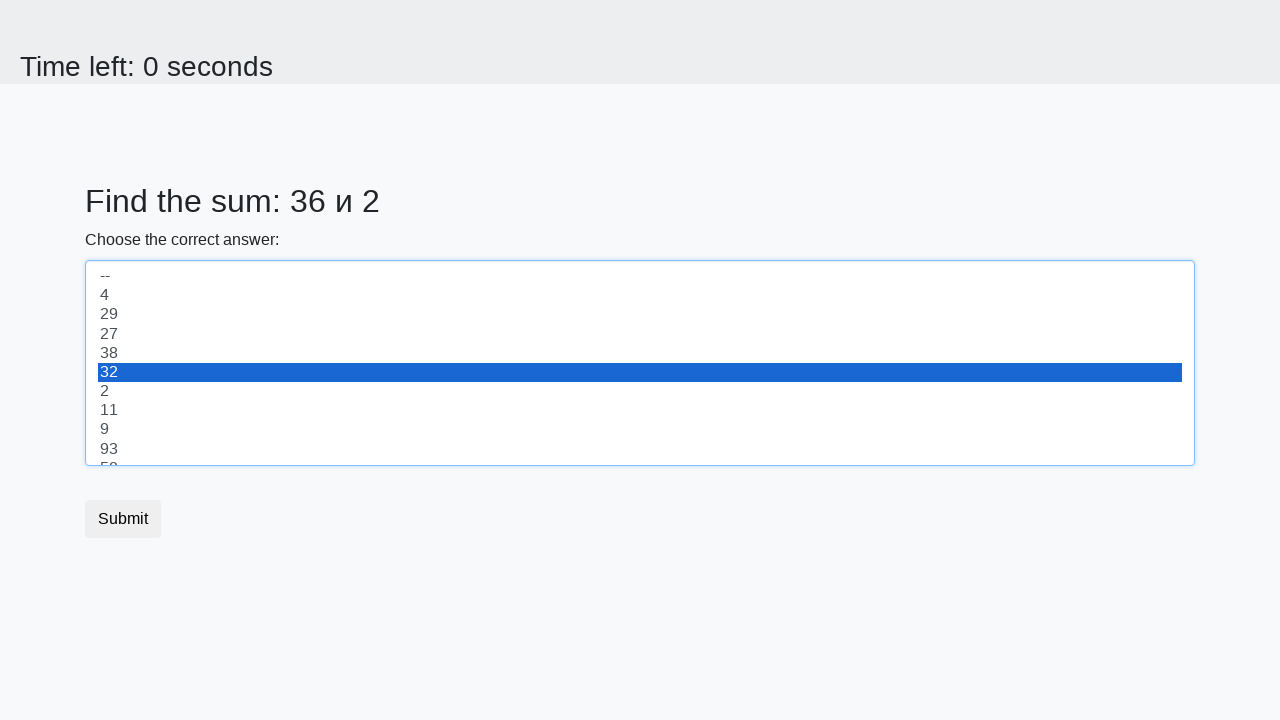

Selected answer '38' from dropdown on select
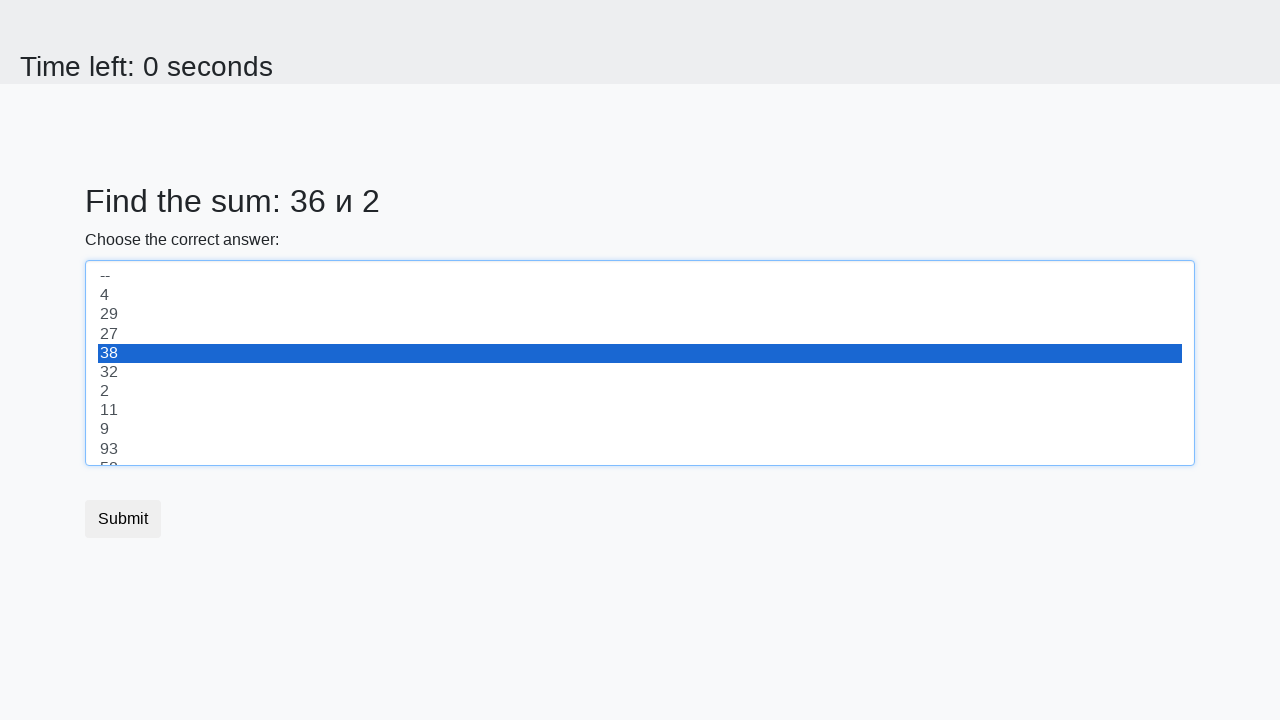

Clicked submit button to submit the form at (123, 519) on .btn.btn-default
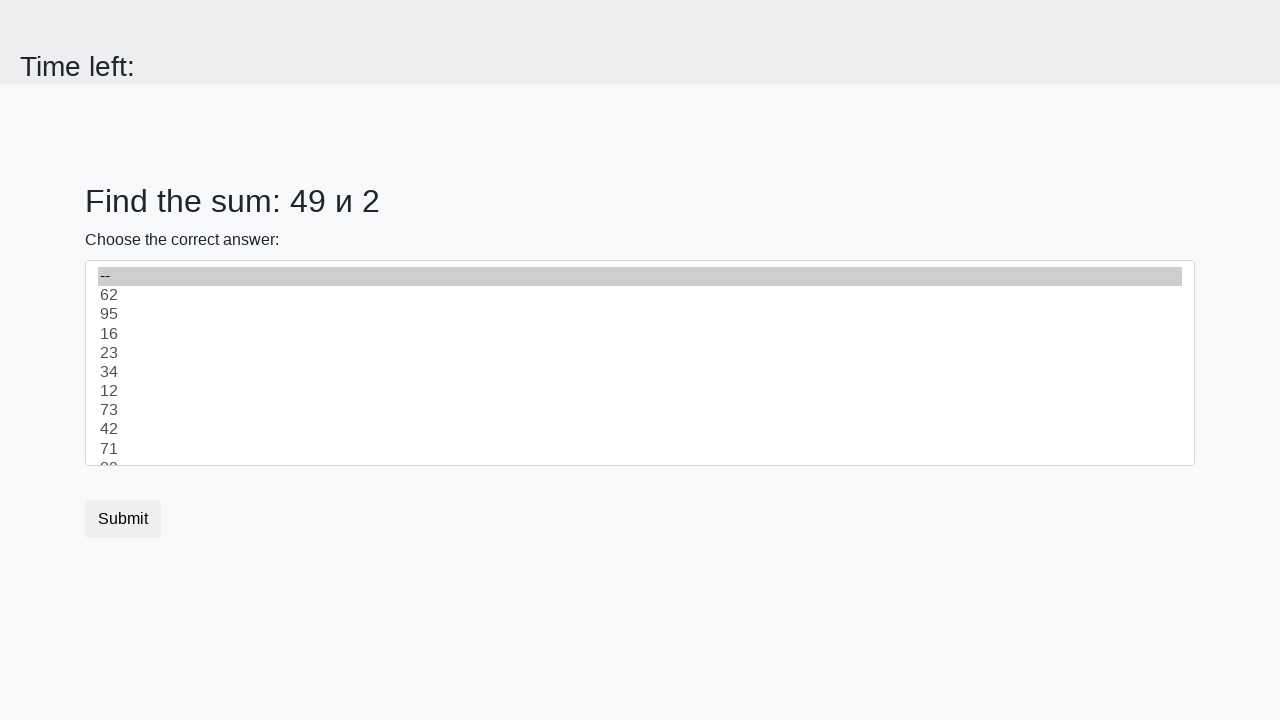

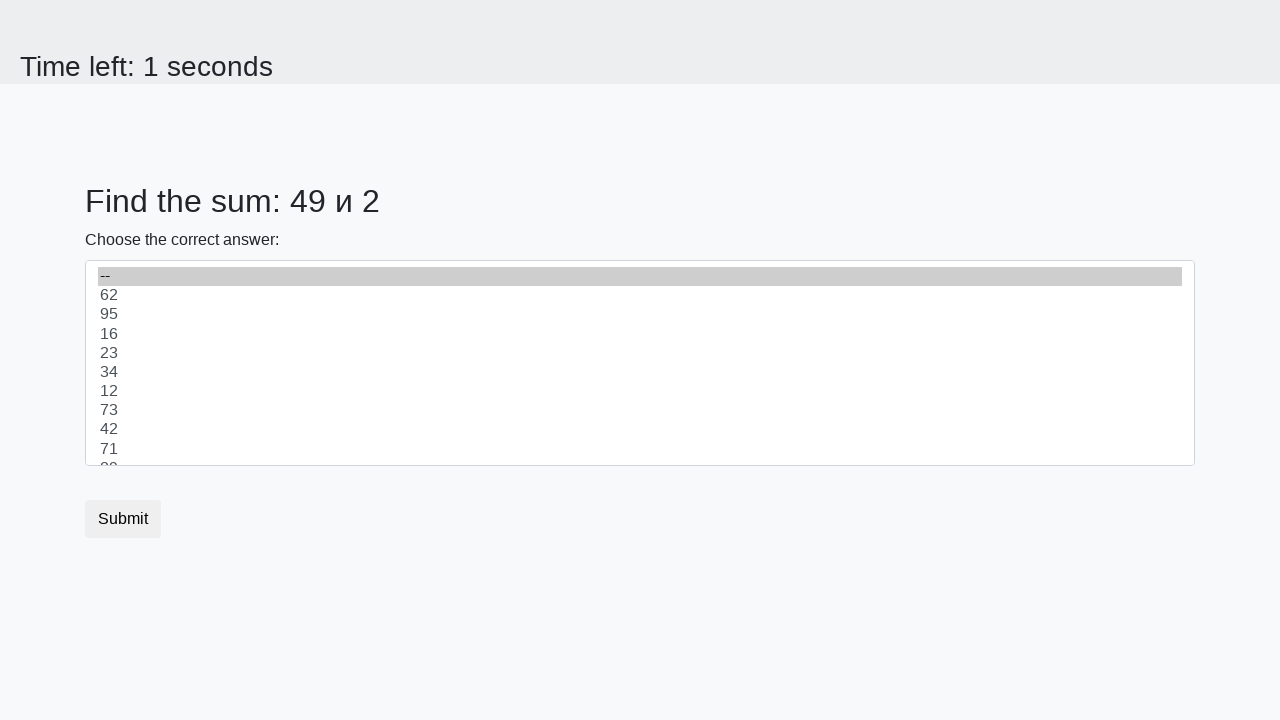